Tests autocomplete dropdown functionality by typing a partial query and navigating through suggestions using keyboard arrow keys

Starting URL: https://rahulshettyacademy.com/AutomationPractice/

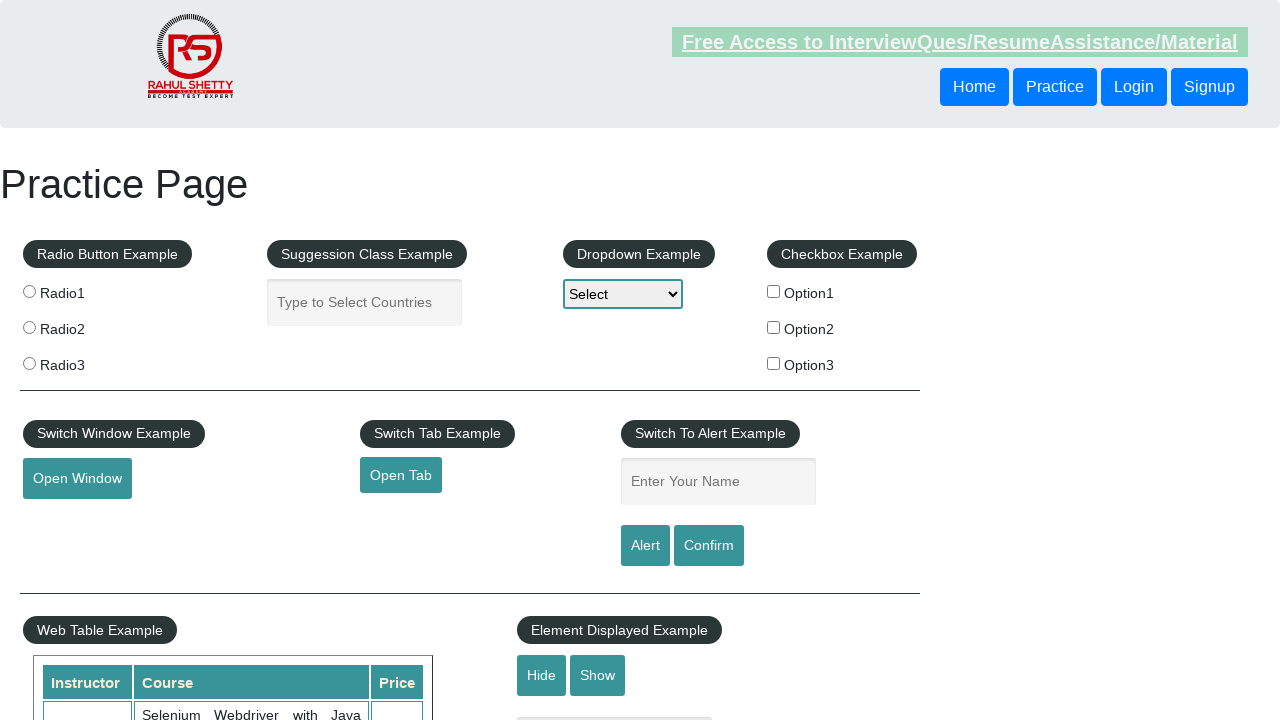

Typed 'Dom' in autocomplete field to trigger dropdown suggestions on #autocomplete
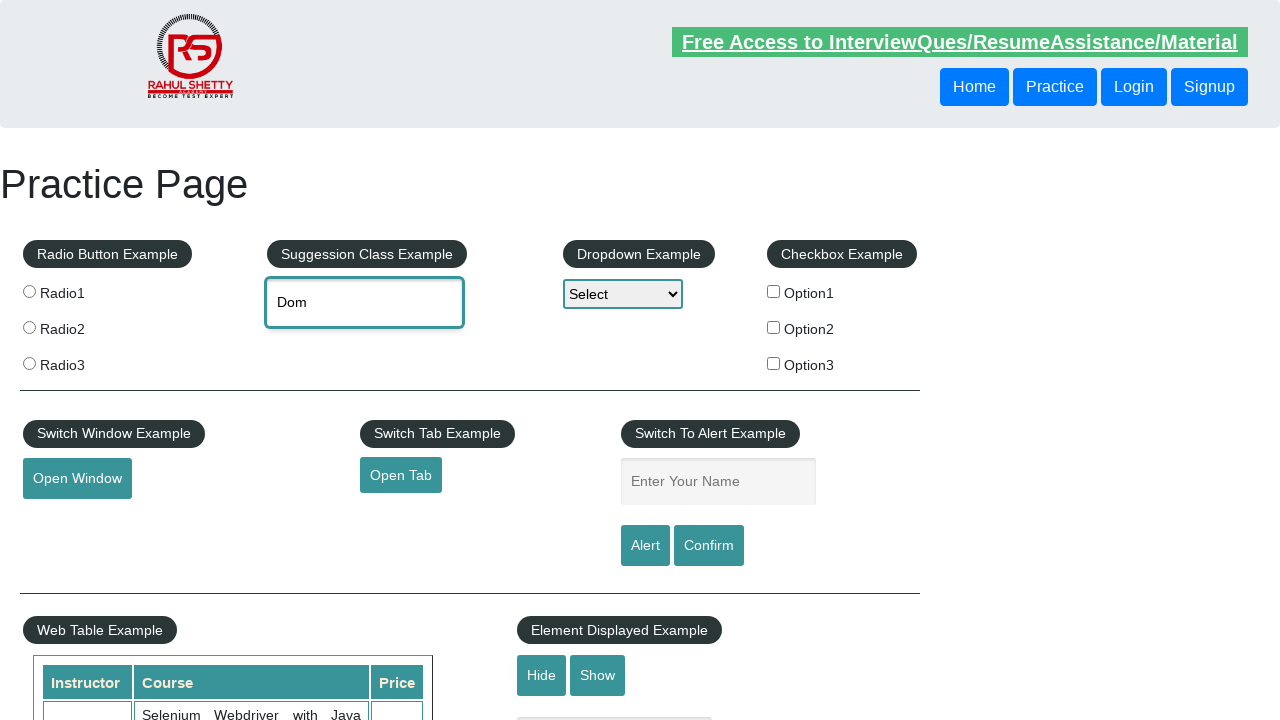

Waited 2 seconds for autocomplete suggestions to appear
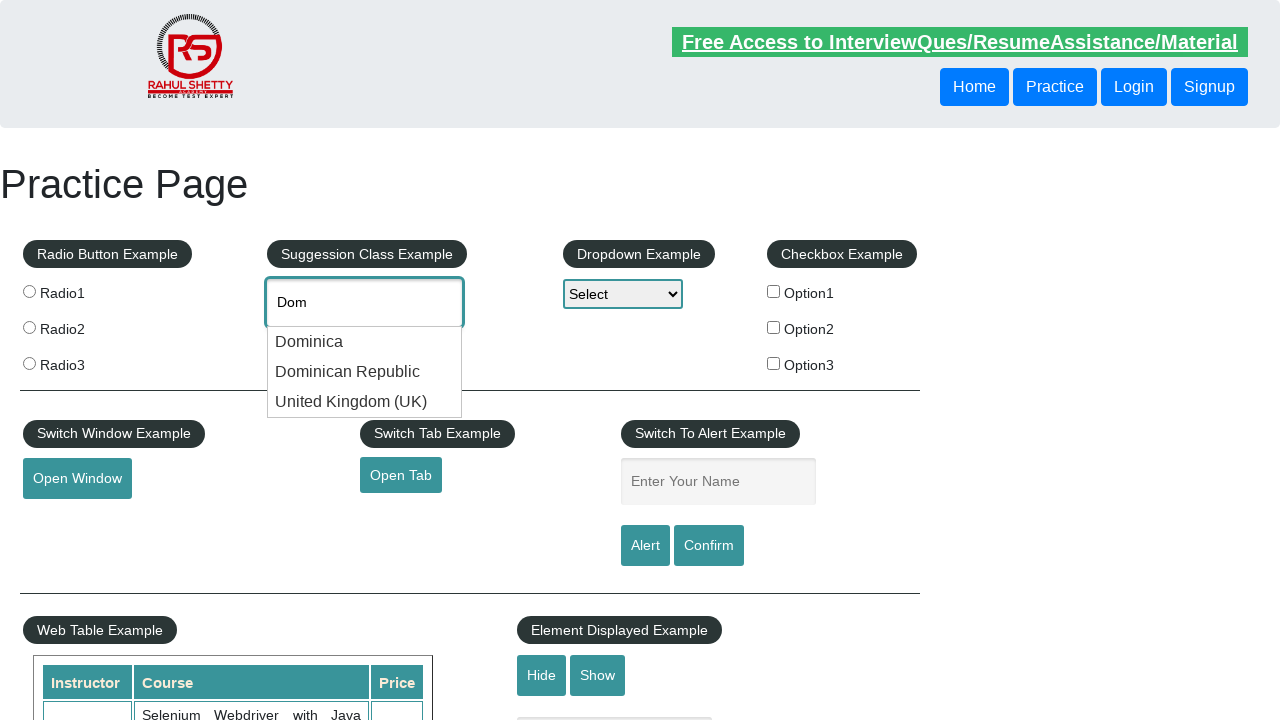

Pressed ArrowDown once to navigate to first suggestion on #autocomplete
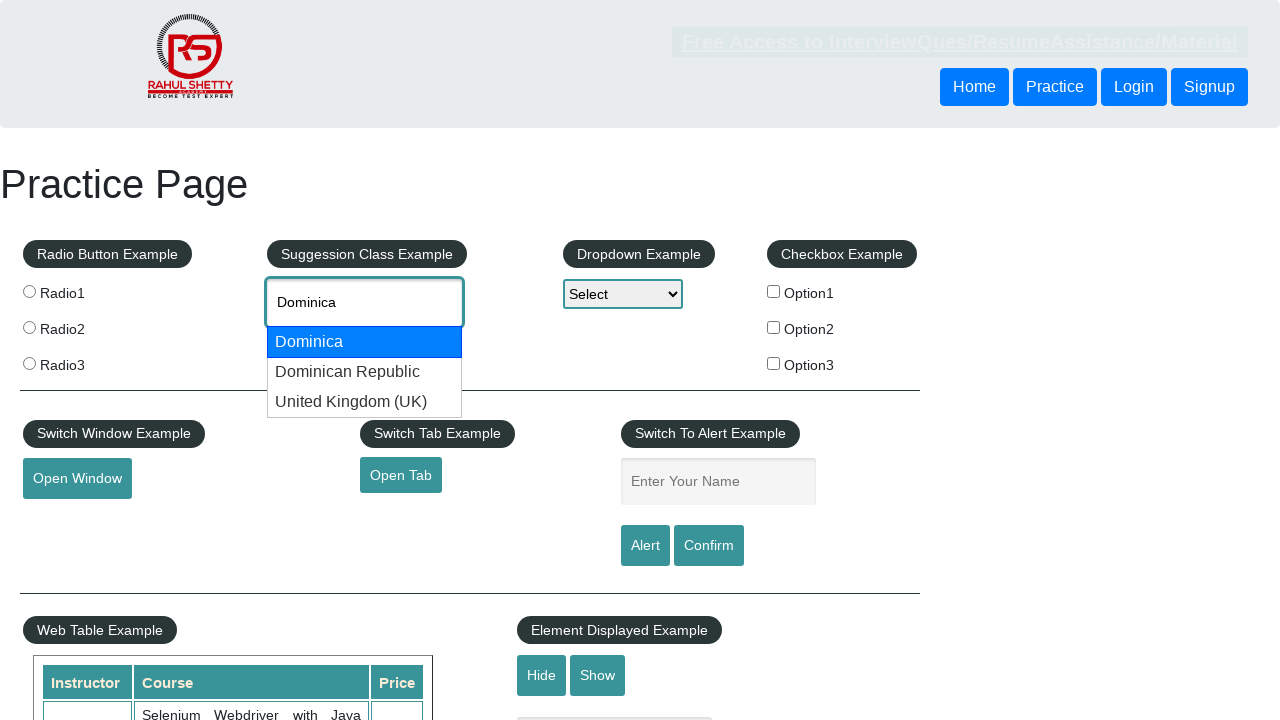

Pressed ArrowDown again to navigate to second suggestion on #autocomplete
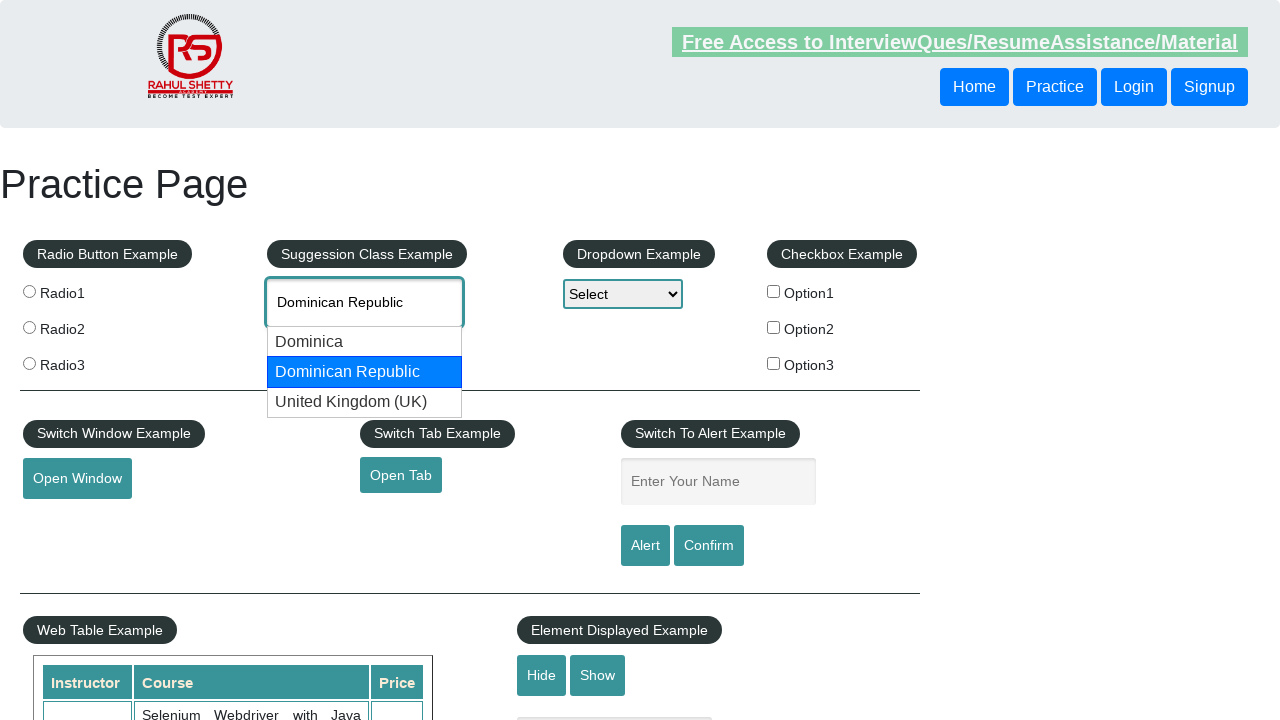

Retrieved selected autocomplete value: 'None'
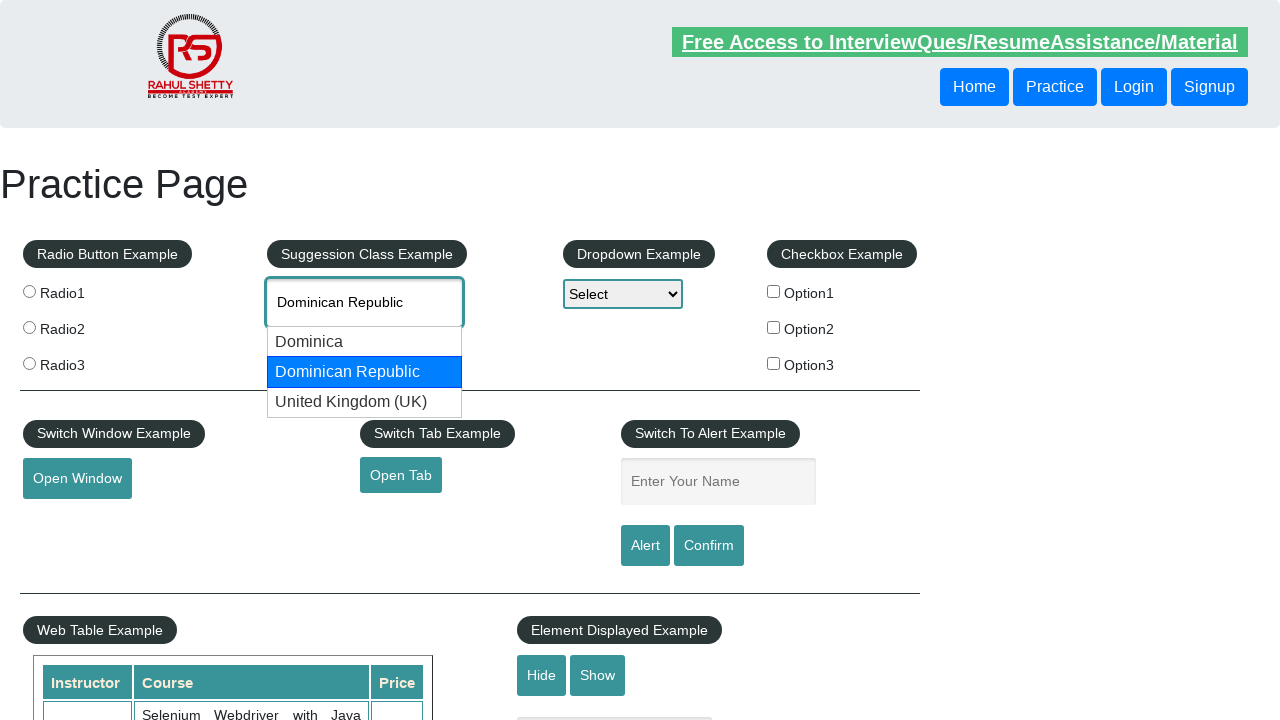

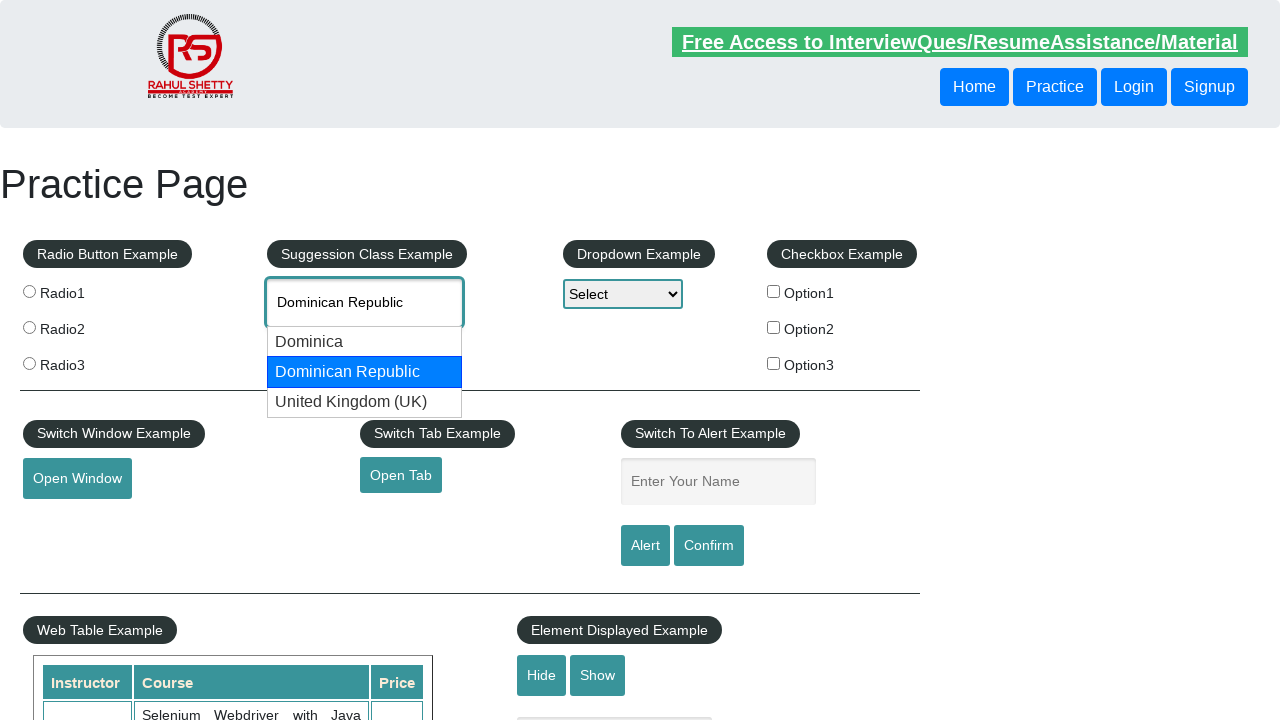